Tests selecting an option via JavaScript, then visually verifying by clicking the dropdown arrow, finding the highlighted option, and confirming the selection.

Starting URL: https://select2.github.io/examples.html

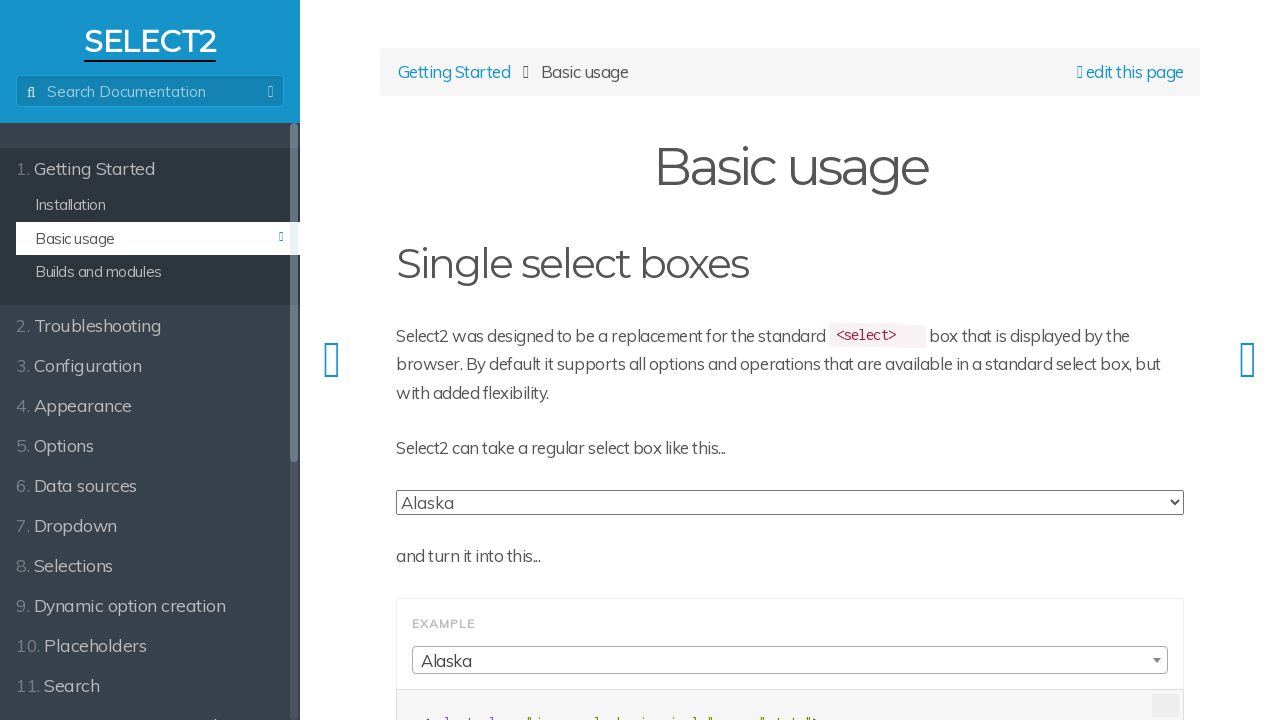

Waited for select element to be visible
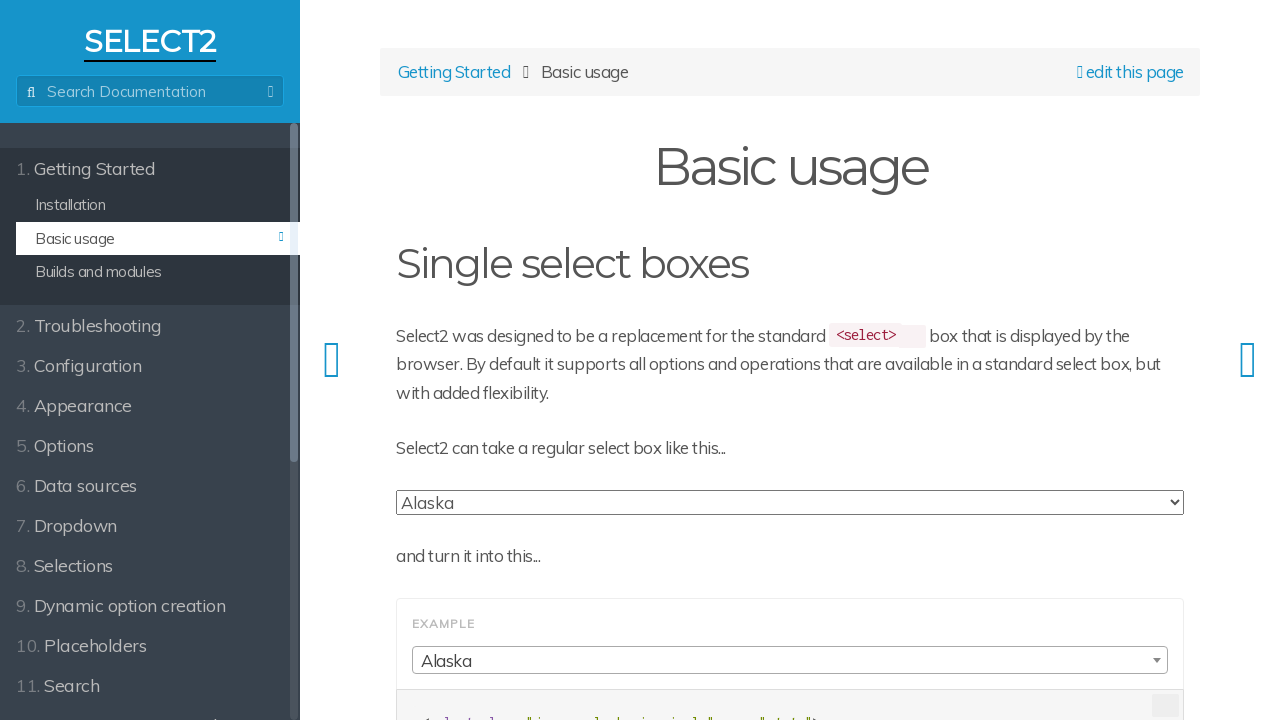

Selected option 'FL' via JavaScript
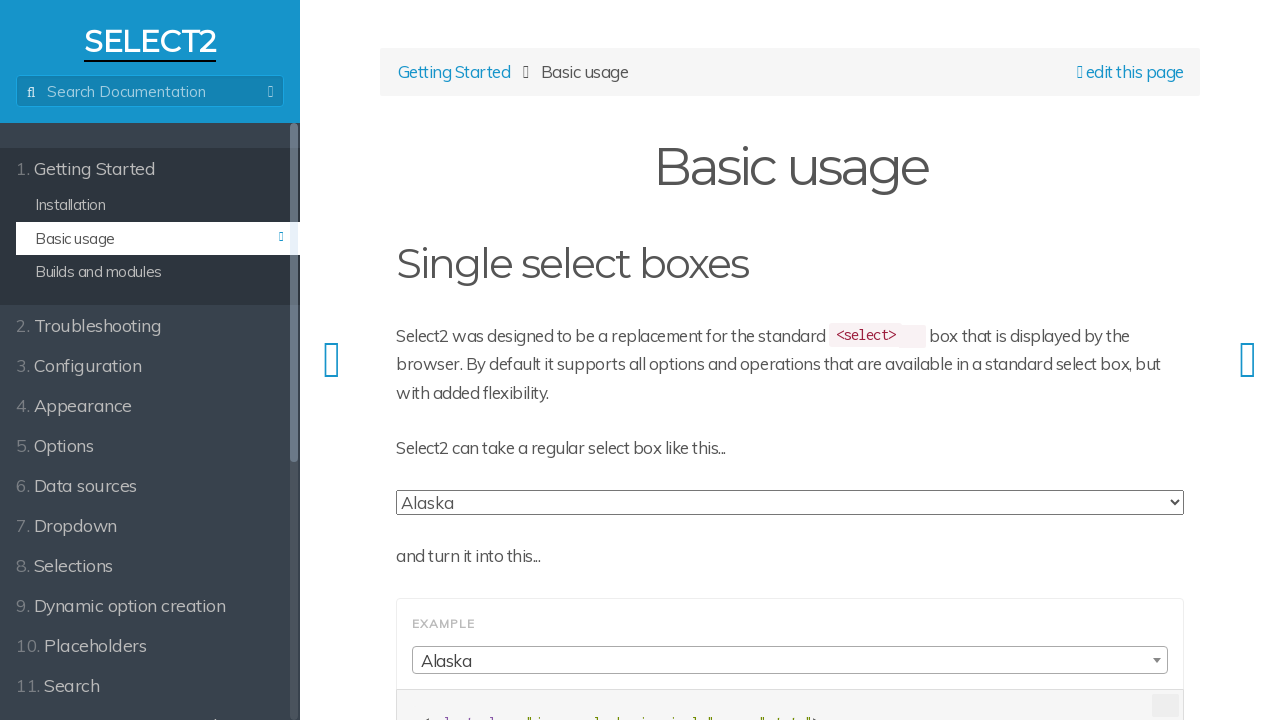

Clicked dropdown arrow to open options at (1157, 660) on span.select2-selection__arrow
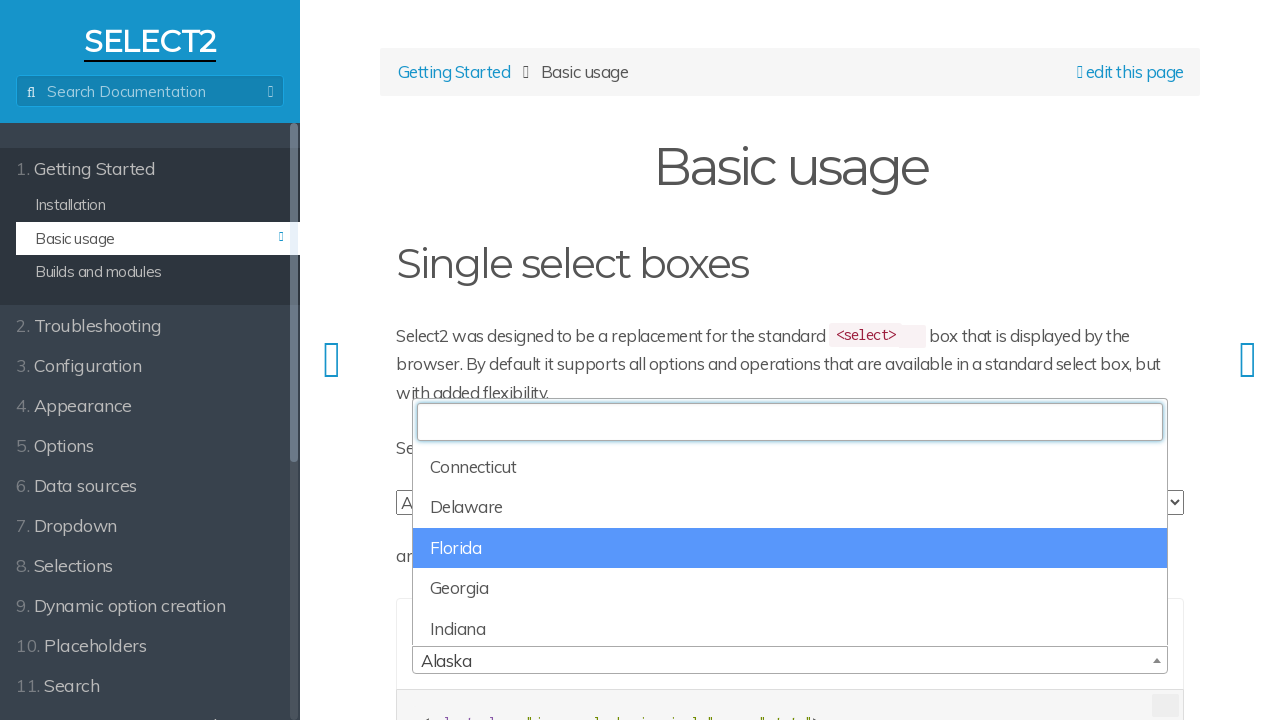

Waited for results dropdown to appear
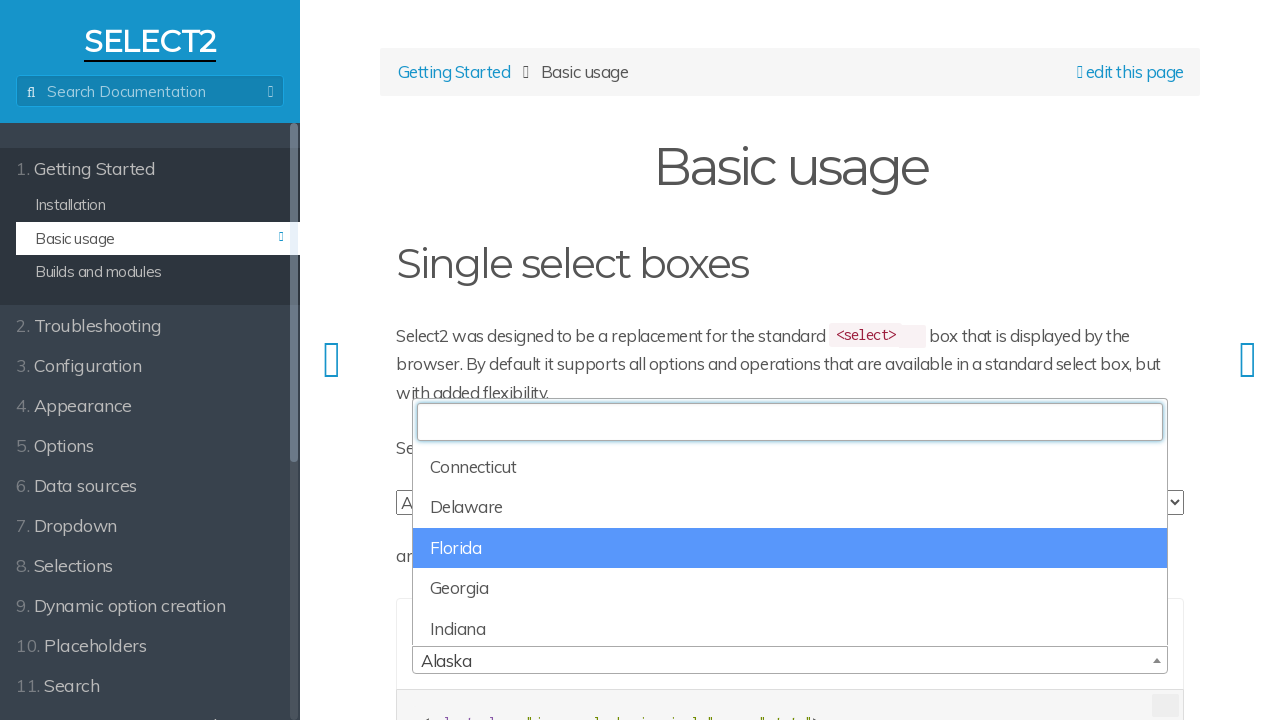

Clicked the highlighted option to confirm selection at (790, 548) on li.select2-results__option--highlighted
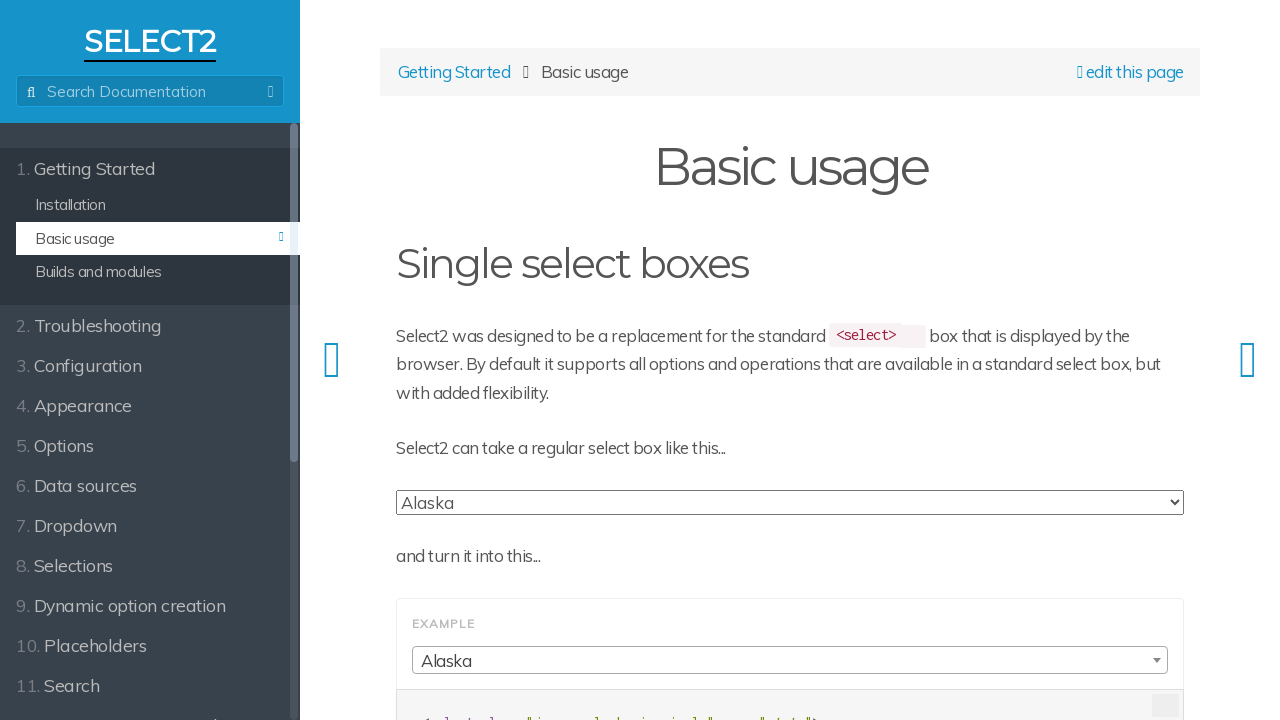

Waited for selection to be rendered and verified
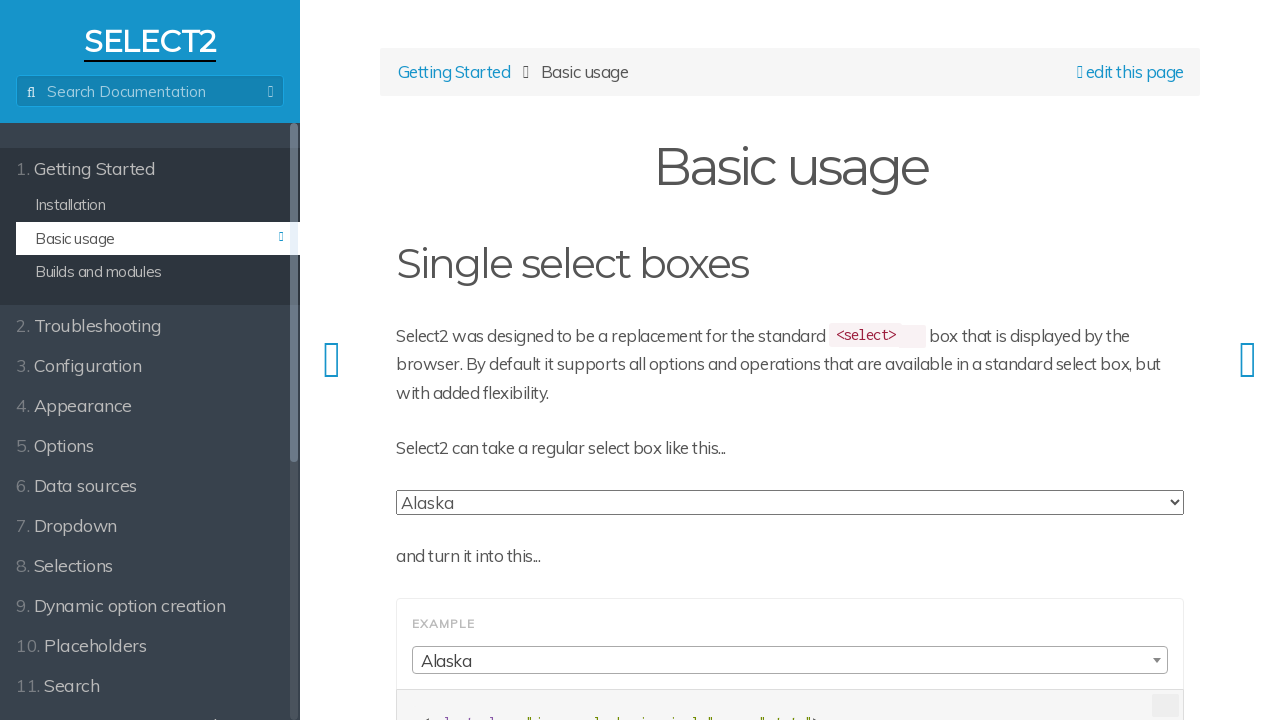

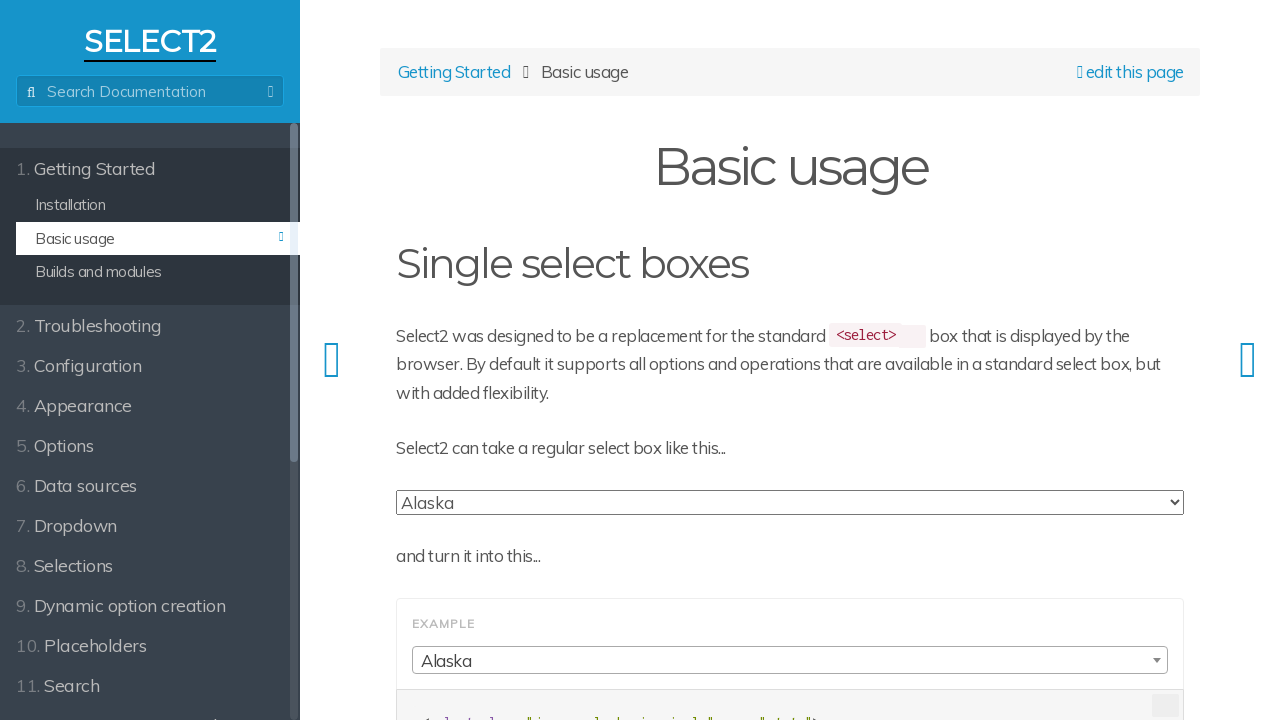